Tests entering a current address in the registration form

Starting URL: https://demoqa.com/automation-practice-form

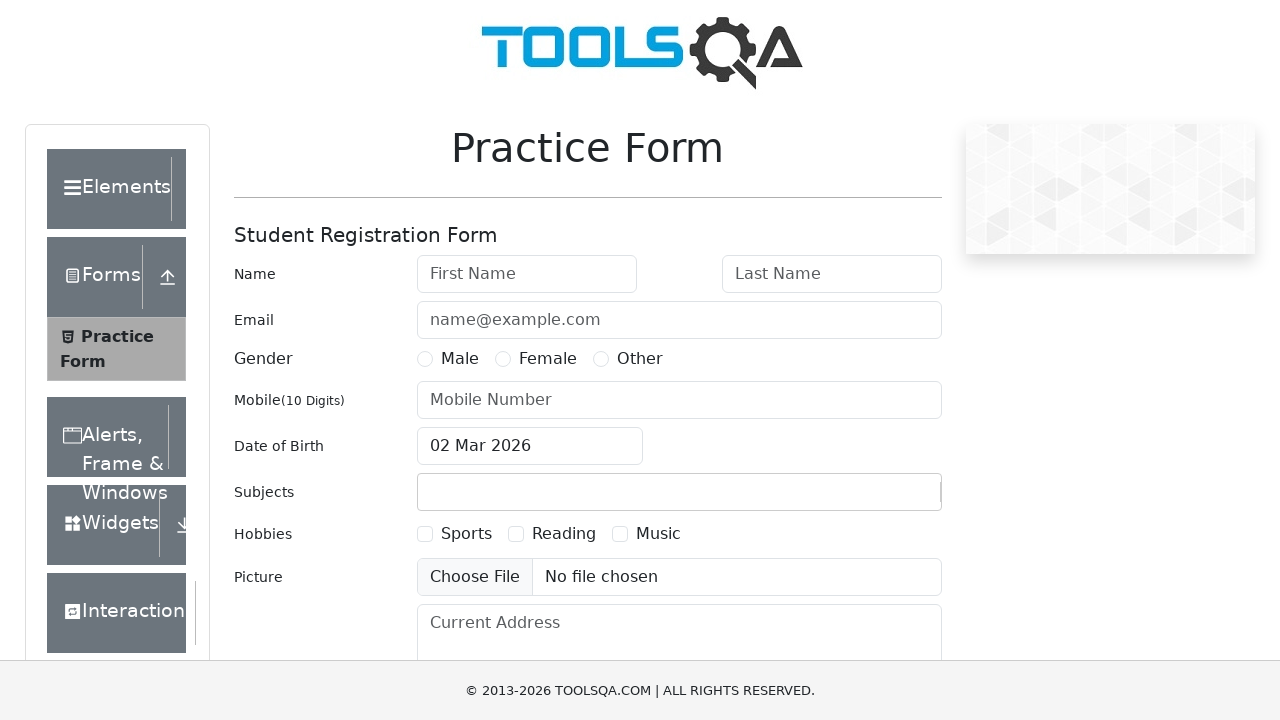

Filled current address field with 'Dhaka,Bangladesh' on #currentAddress
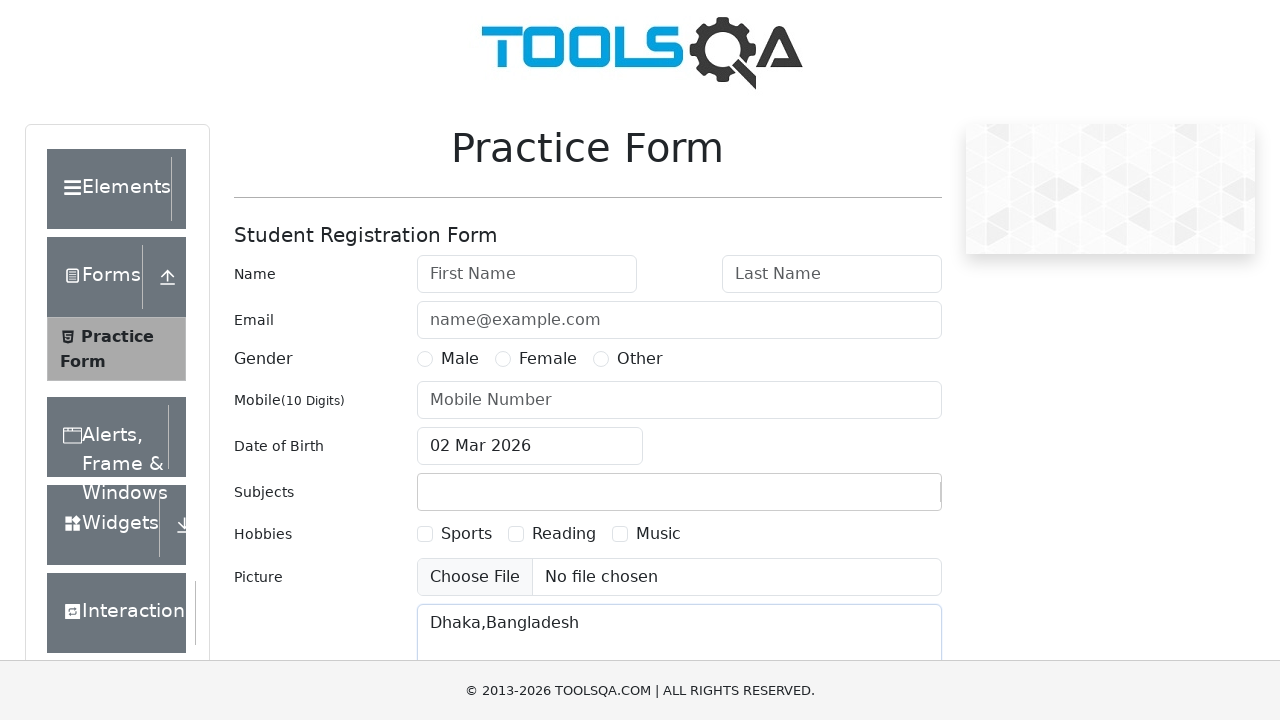

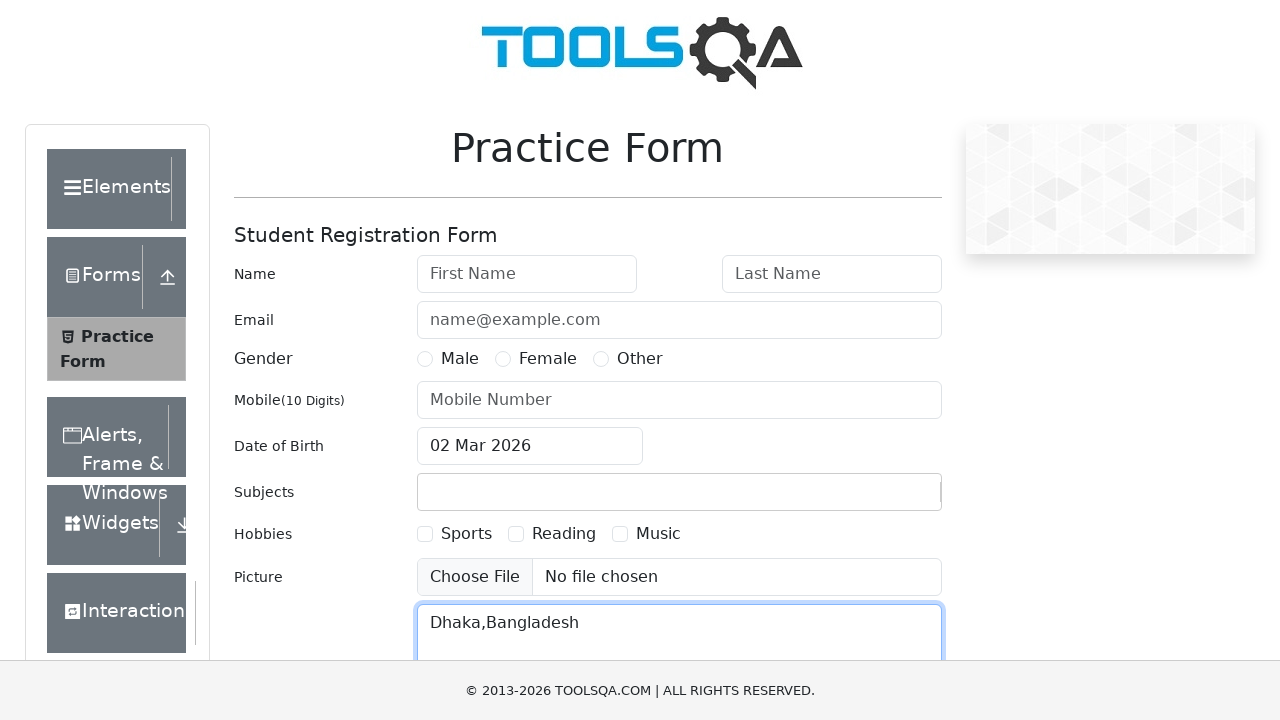